Tests clicking the About link and verifying the video popup is displayed

Starting URL: https://www.demoblaze.com/

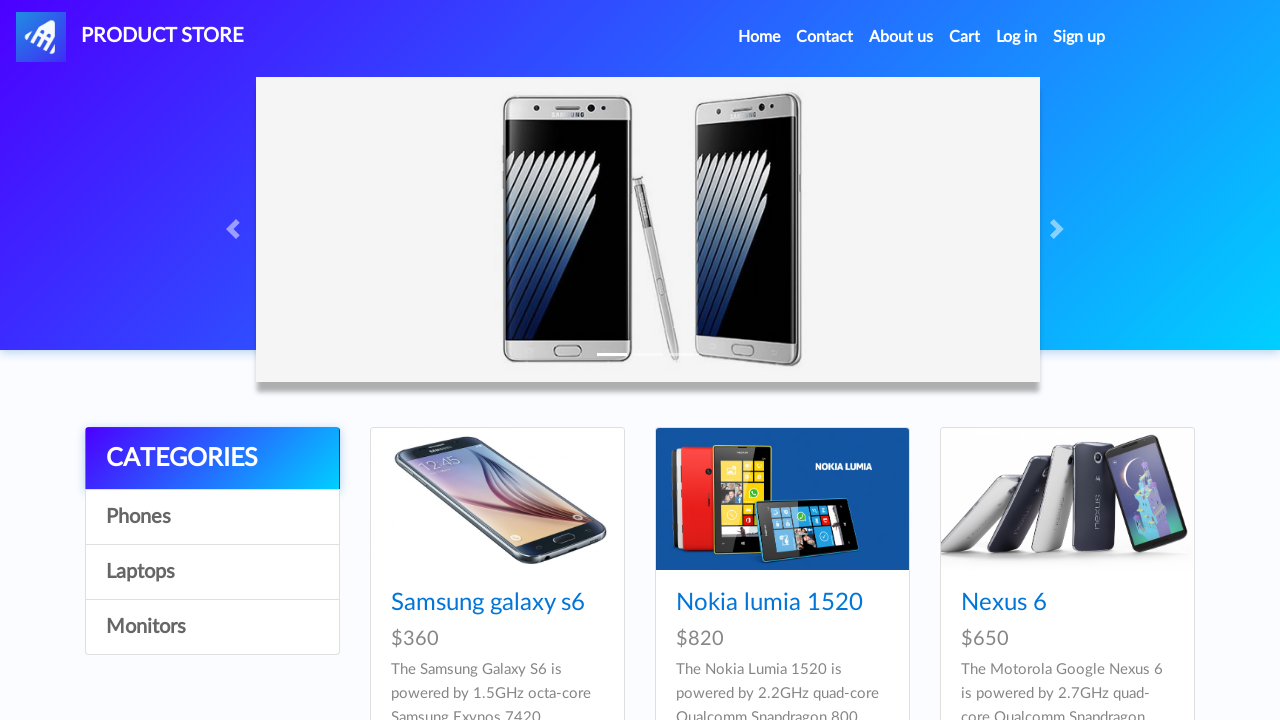

Clicked the About us link at (901, 37) on xpath=//a[normalize-space()='About us']
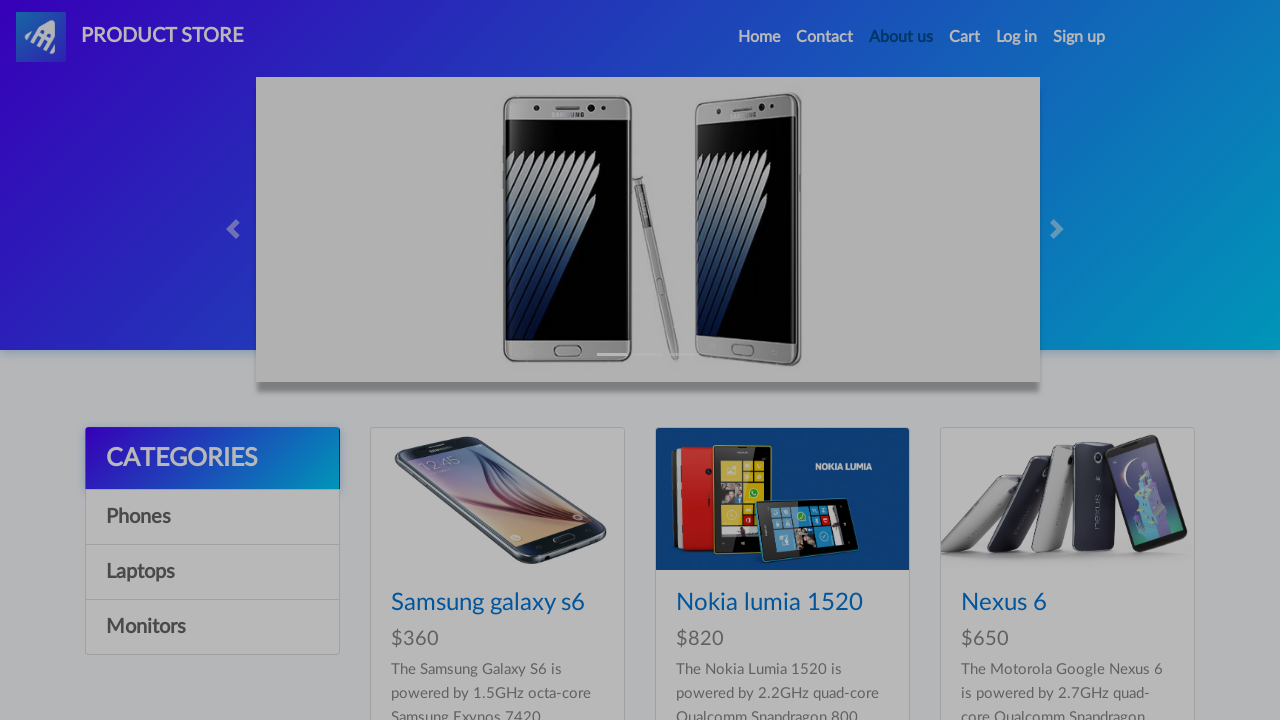

Video popup displayed successfully
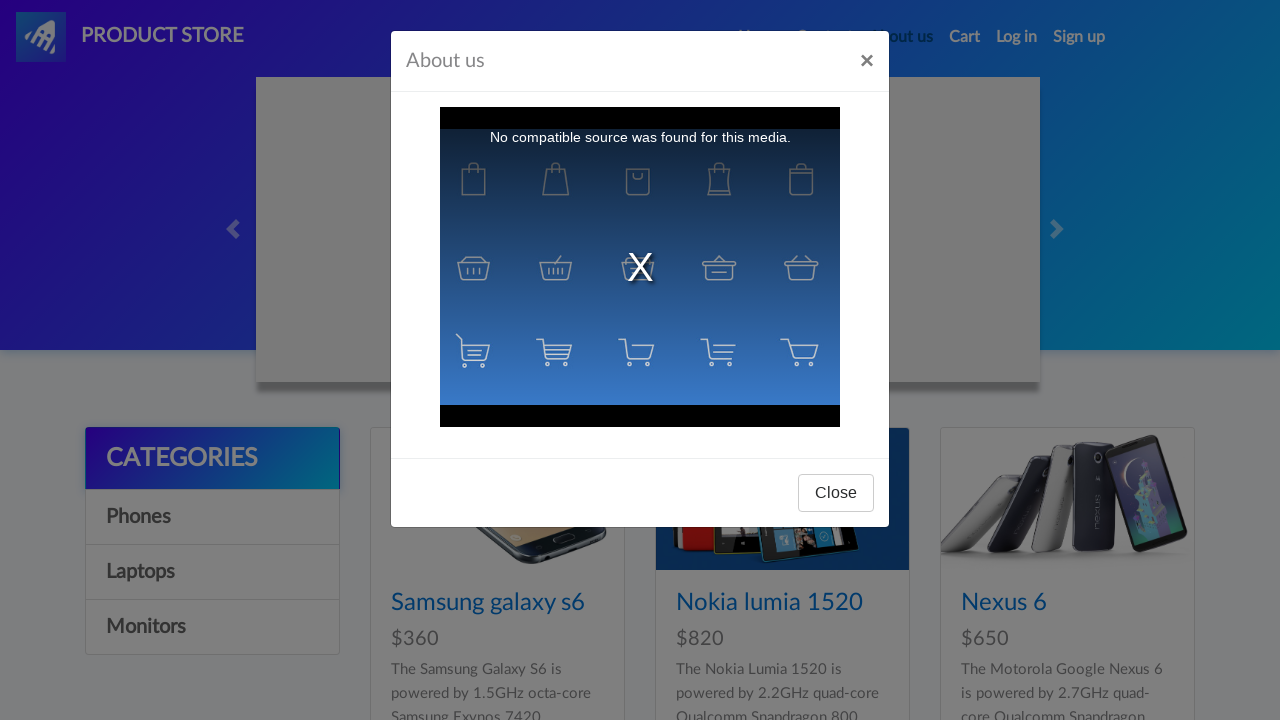

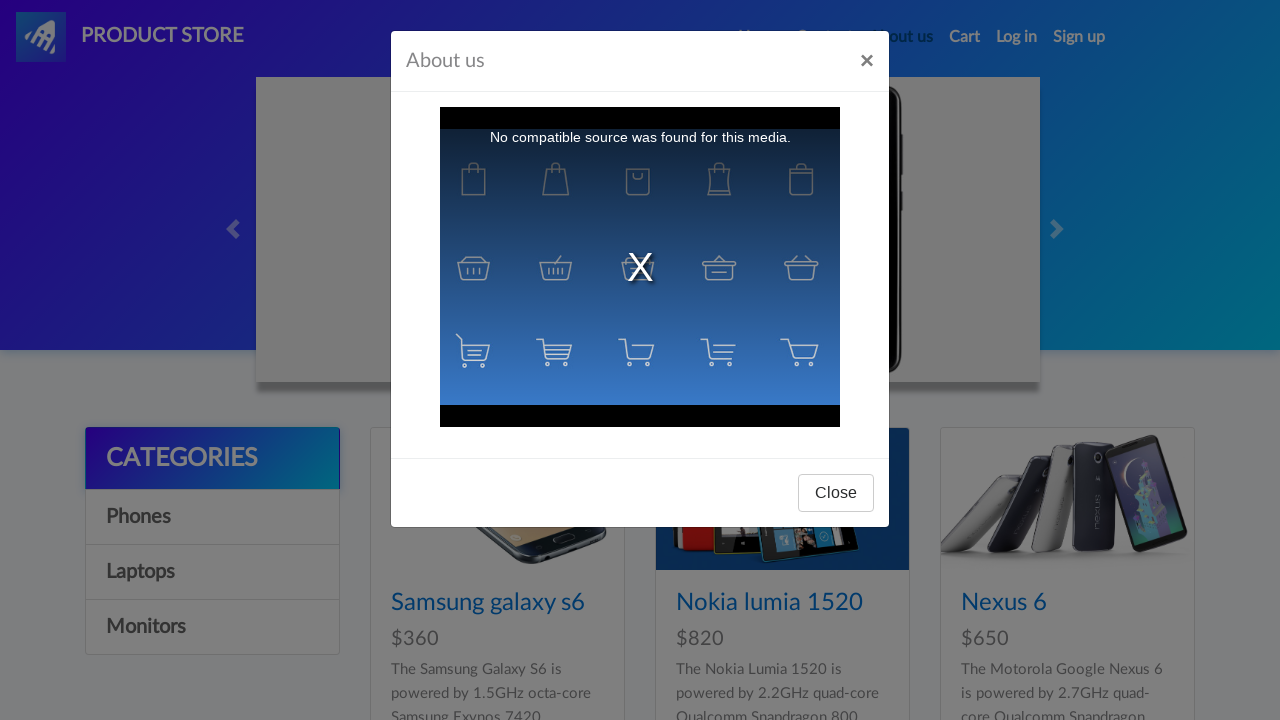